Tests JavaScript alert and confirm dialog handling by entering text in a name field, triggering an alert and accepting it, then triggering a confirm dialog and dismissing it.

Starting URL: https://rahulshettyacademy.com/AutomationPractice/

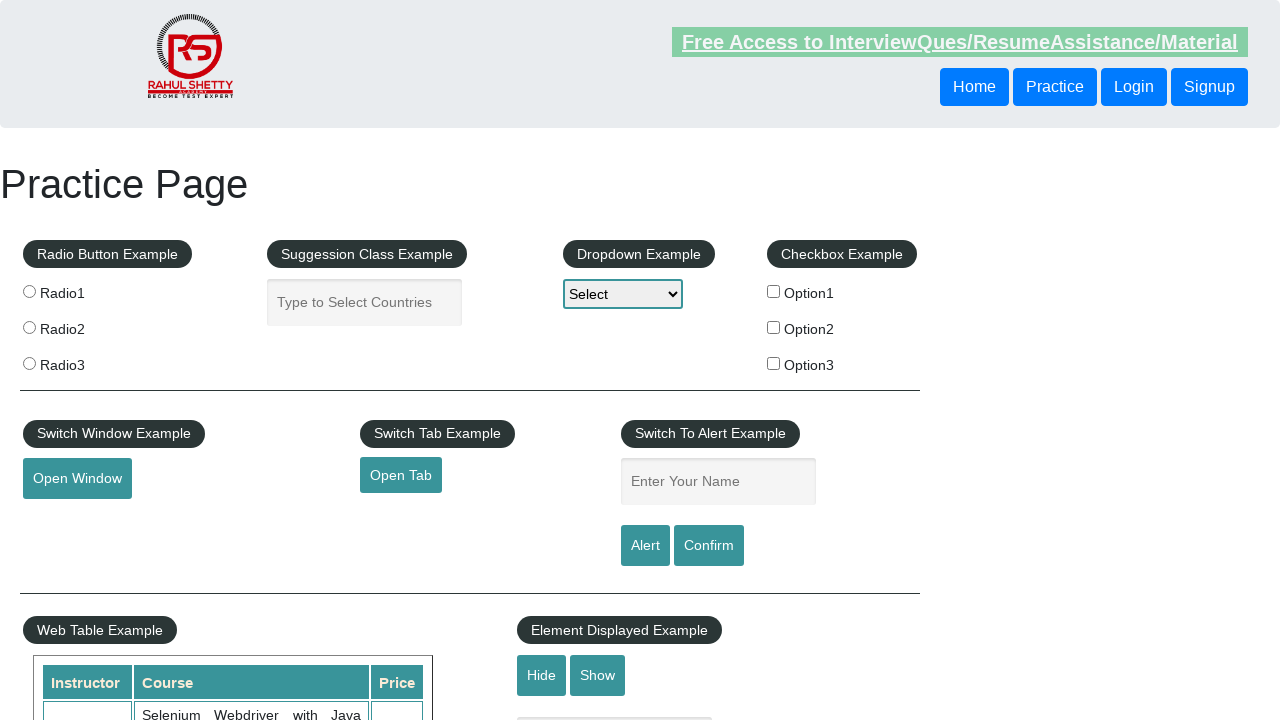

Navigated to AutomationPractice page
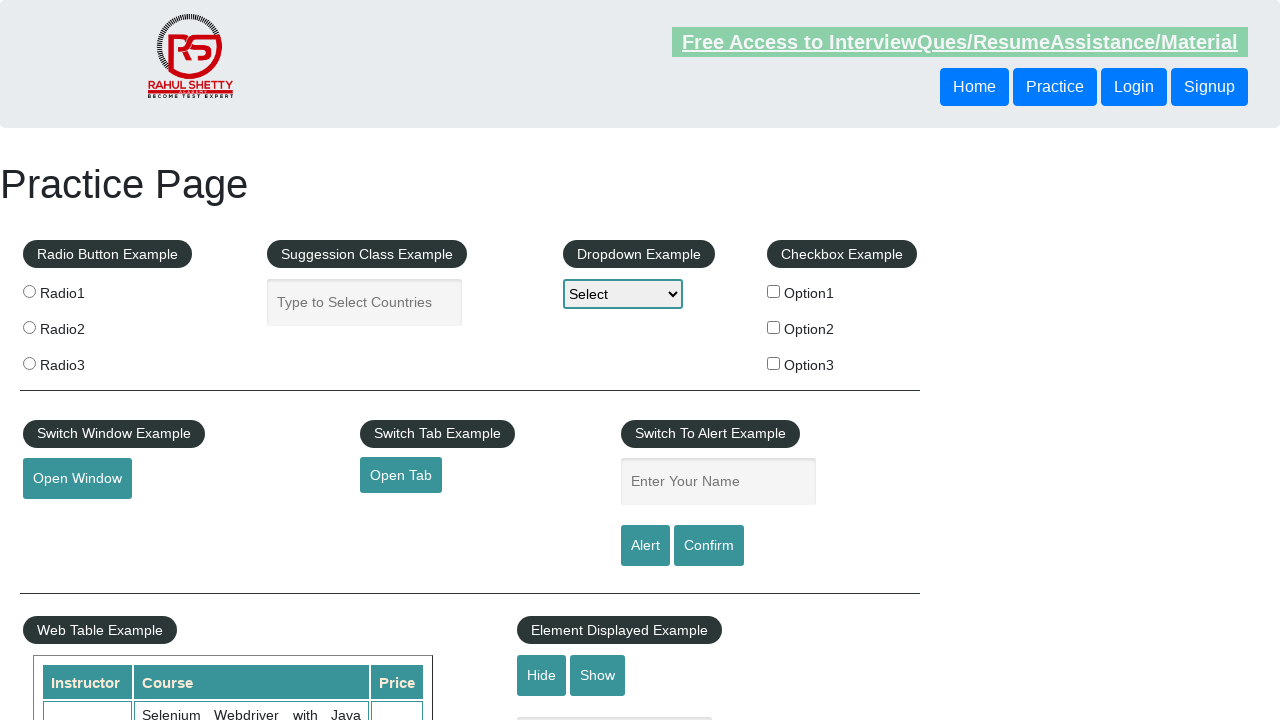

Filled name field with 'Abbey' on #name
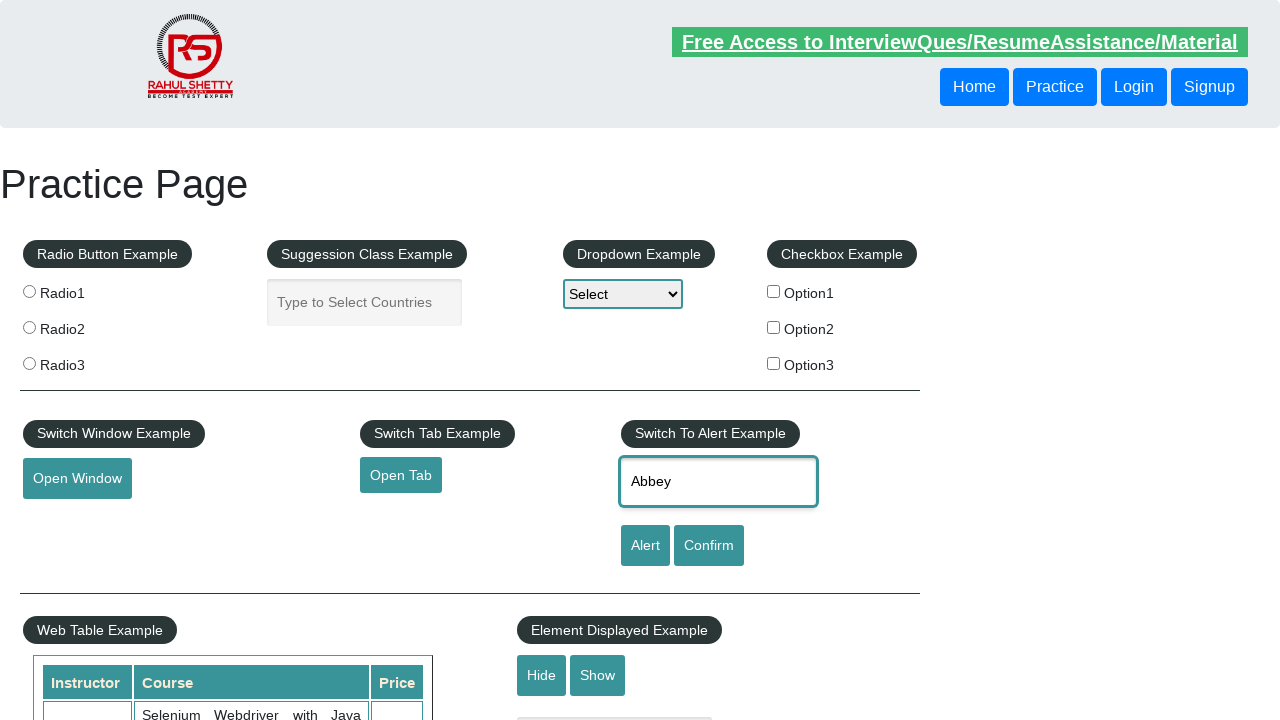

Set up dialog handler to accept alert
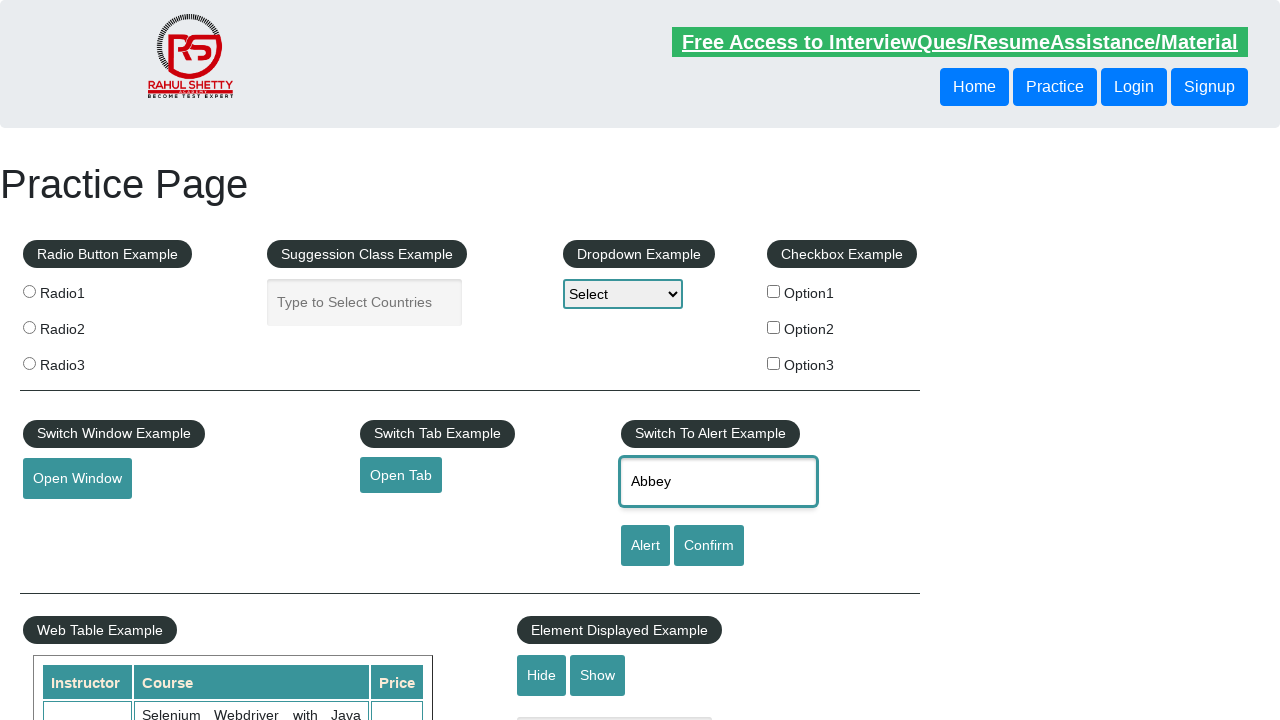

Clicked alert button to trigger JavaScript alert at (645, 546) on #alertbtn
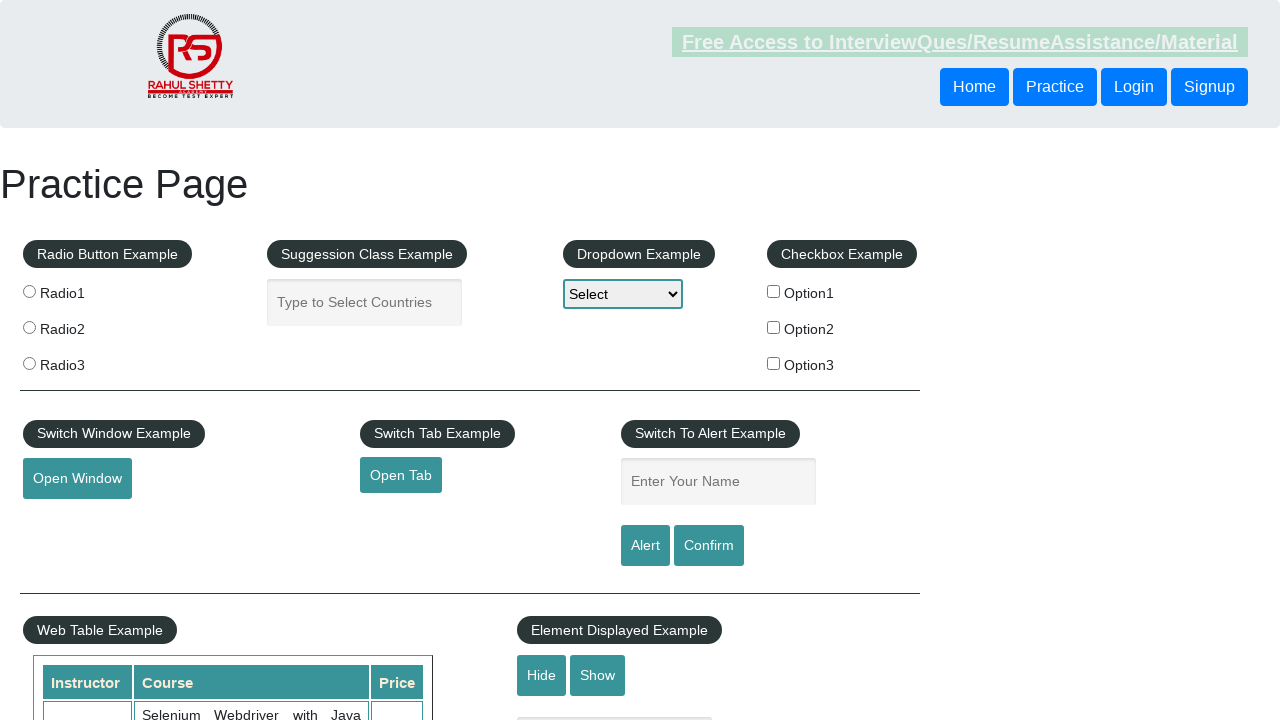

Alert dialog was accepted and processed
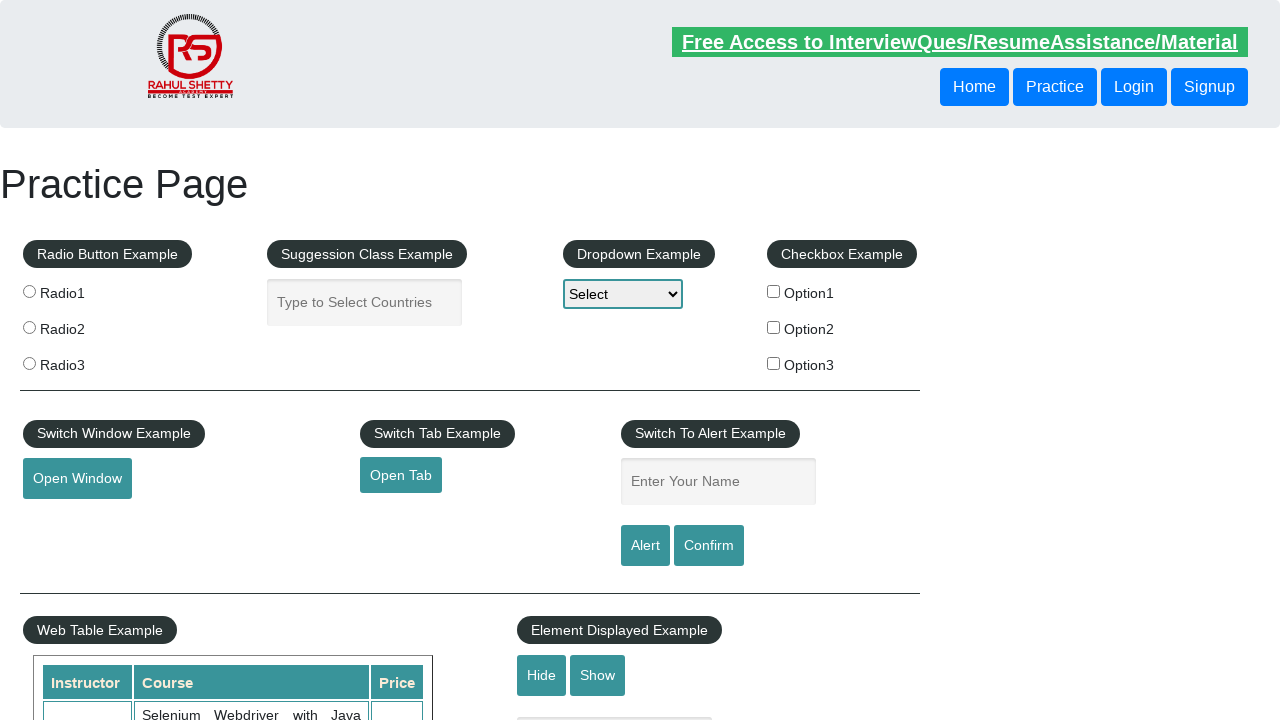

Set up dialog handler to dismiss confirm dialog
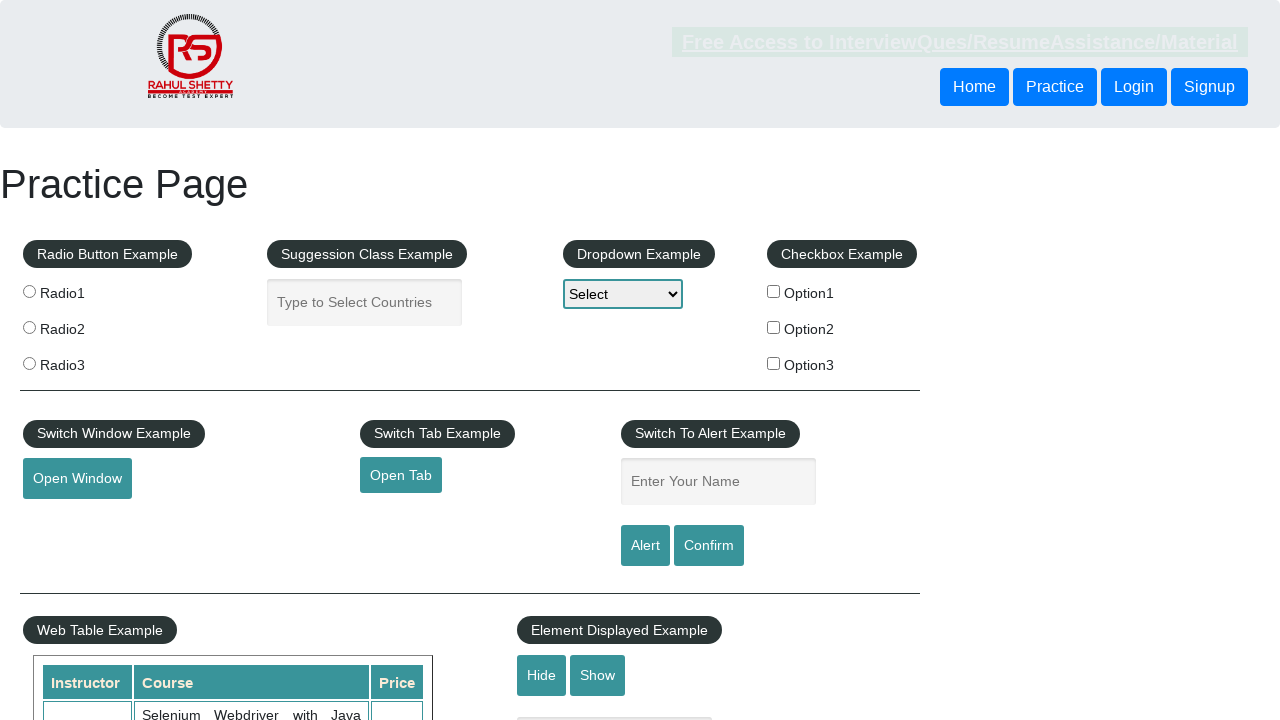

Clicked confirm button to trigger confirm dialog at (709, 546) on #confirmbtn
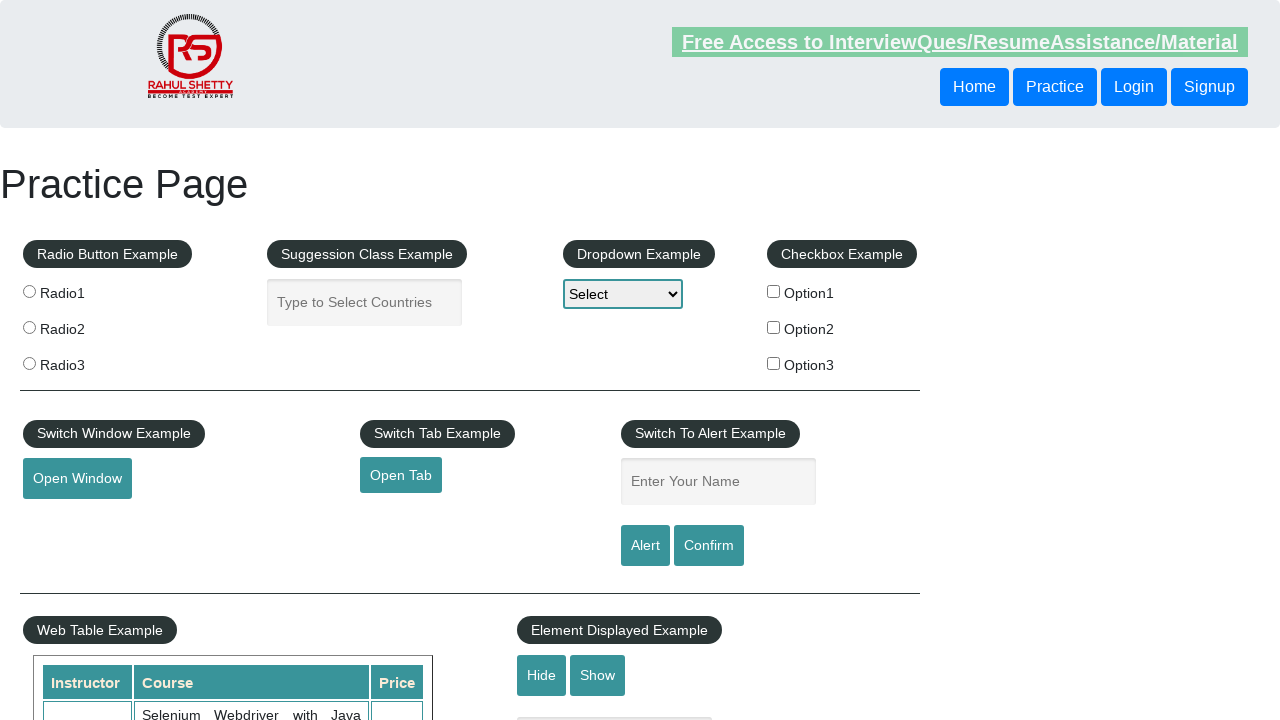

Confirm dialog was dismissed and processed
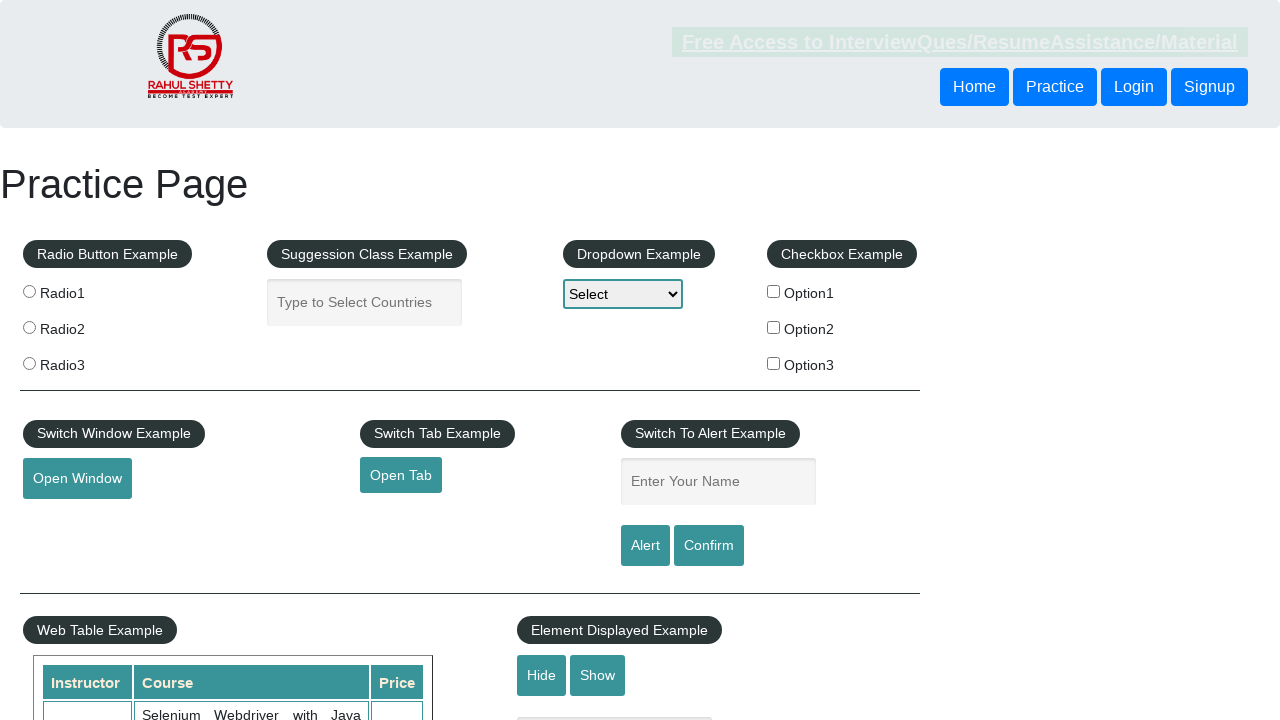

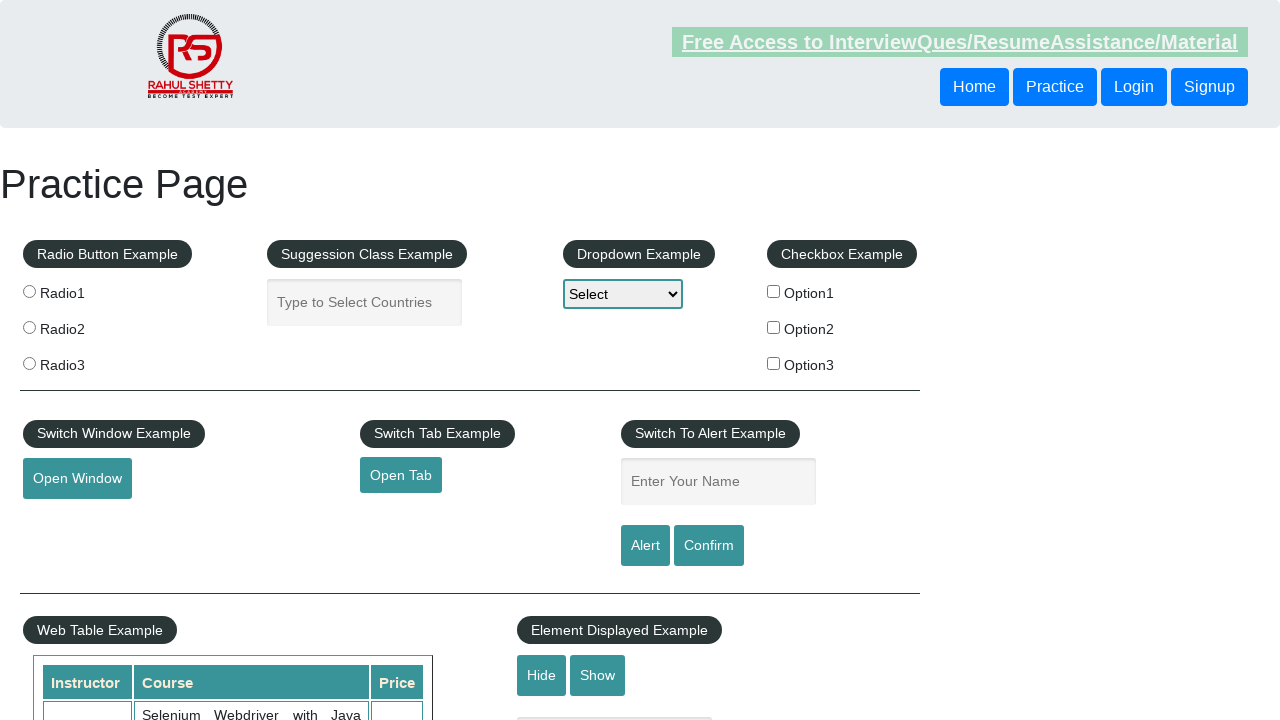